Simple browser navigation test that opens the Rahul Shetty Academy homepage and verifies the page loads by checking the title is present.

Starting URL: https://rahulshettyacademy.com/

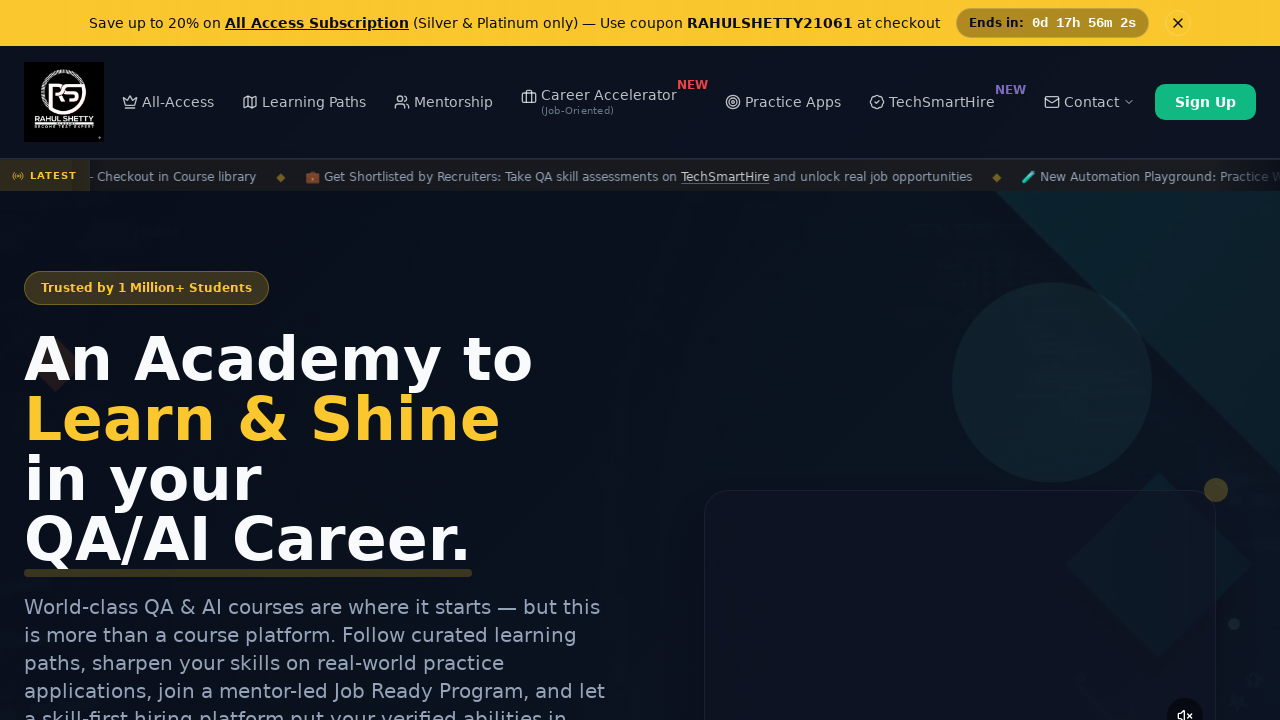

Waited for page to reach domcontentloaded state
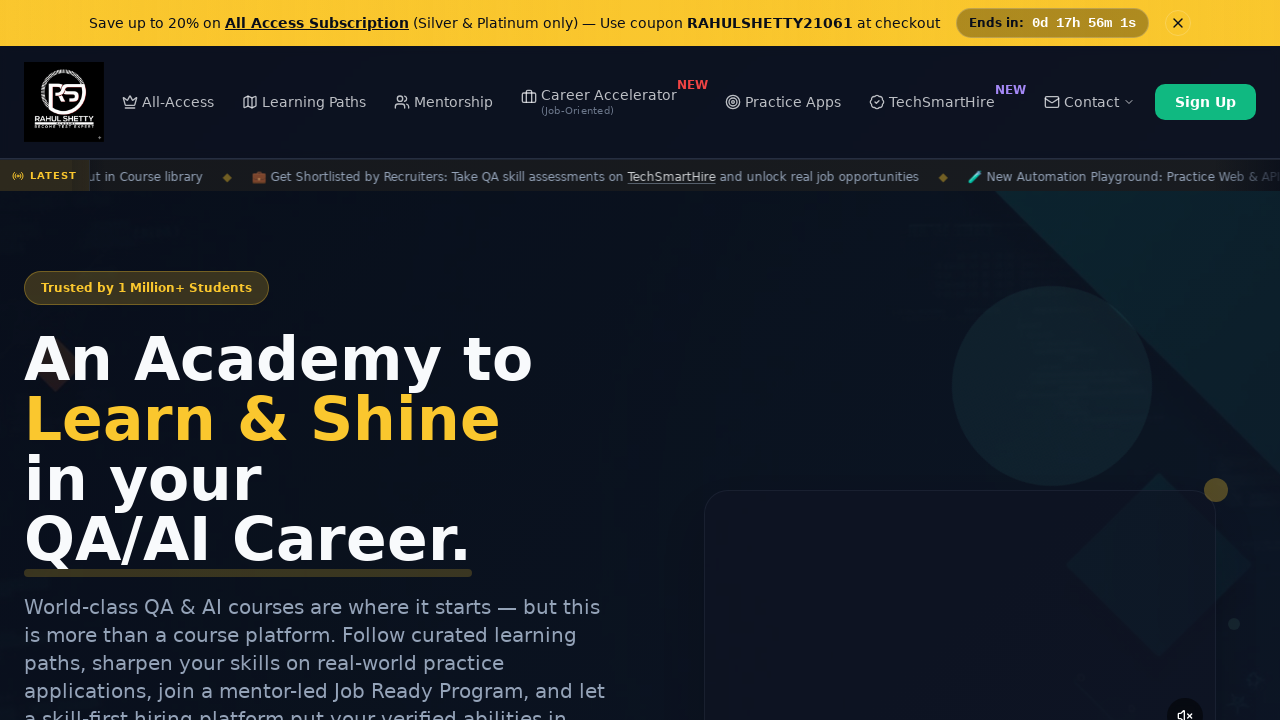

Retrieved page title: Rahul Shetty Academy | QA Automation, Playwright, AI Testing & Online Training
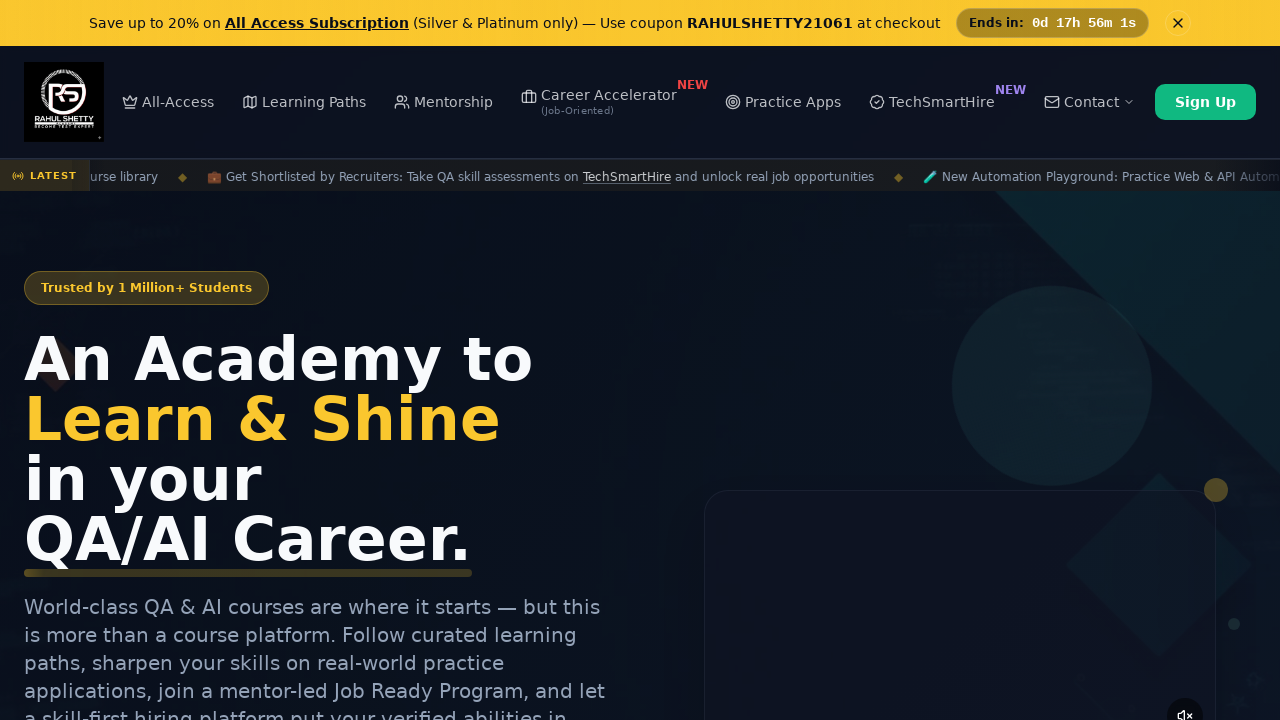

Retrieved current URL: https://rahulshettyacademy.com/
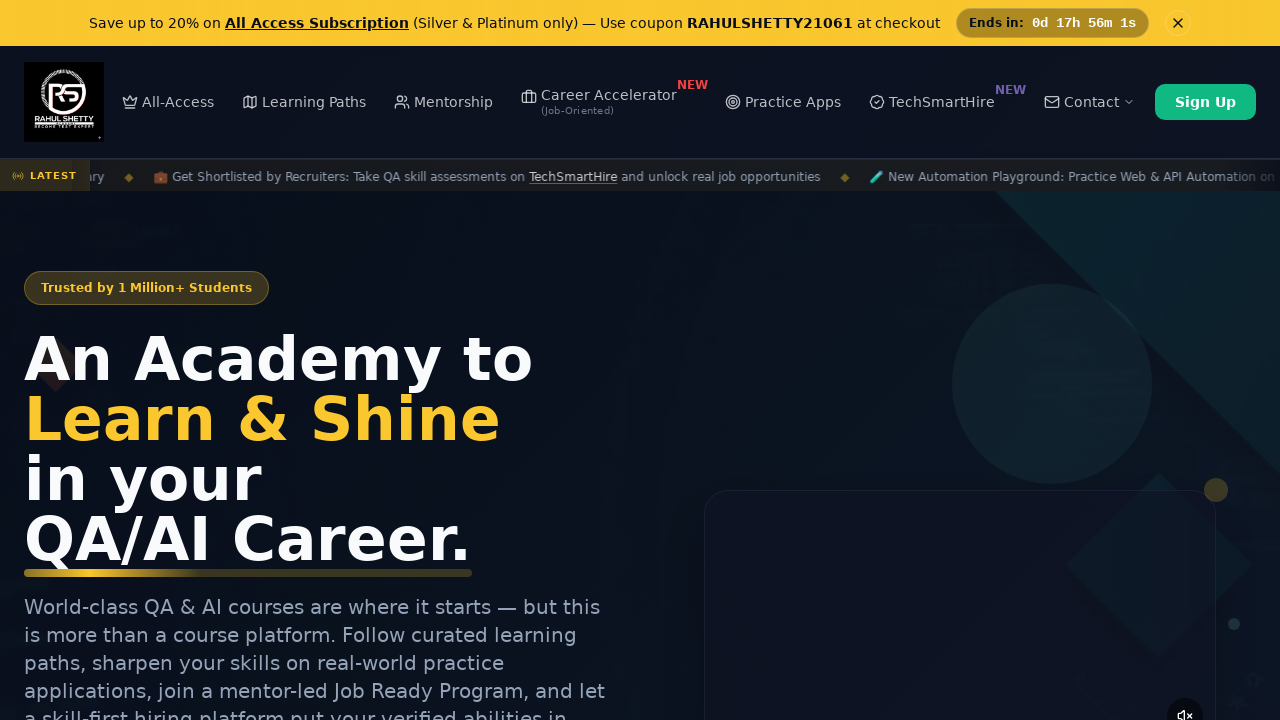

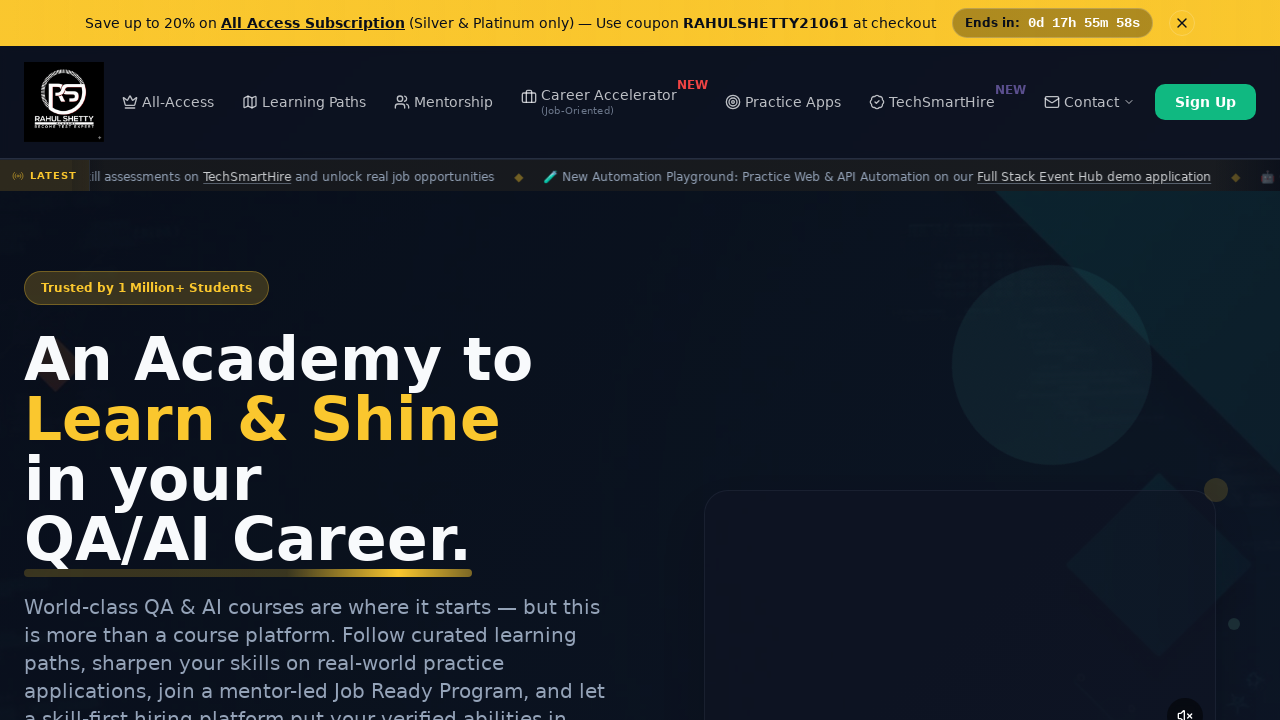